Tests dynamic content page by loading it and refreshing to see content changes

Starting URL: https://the-internet.herokuapp.com/

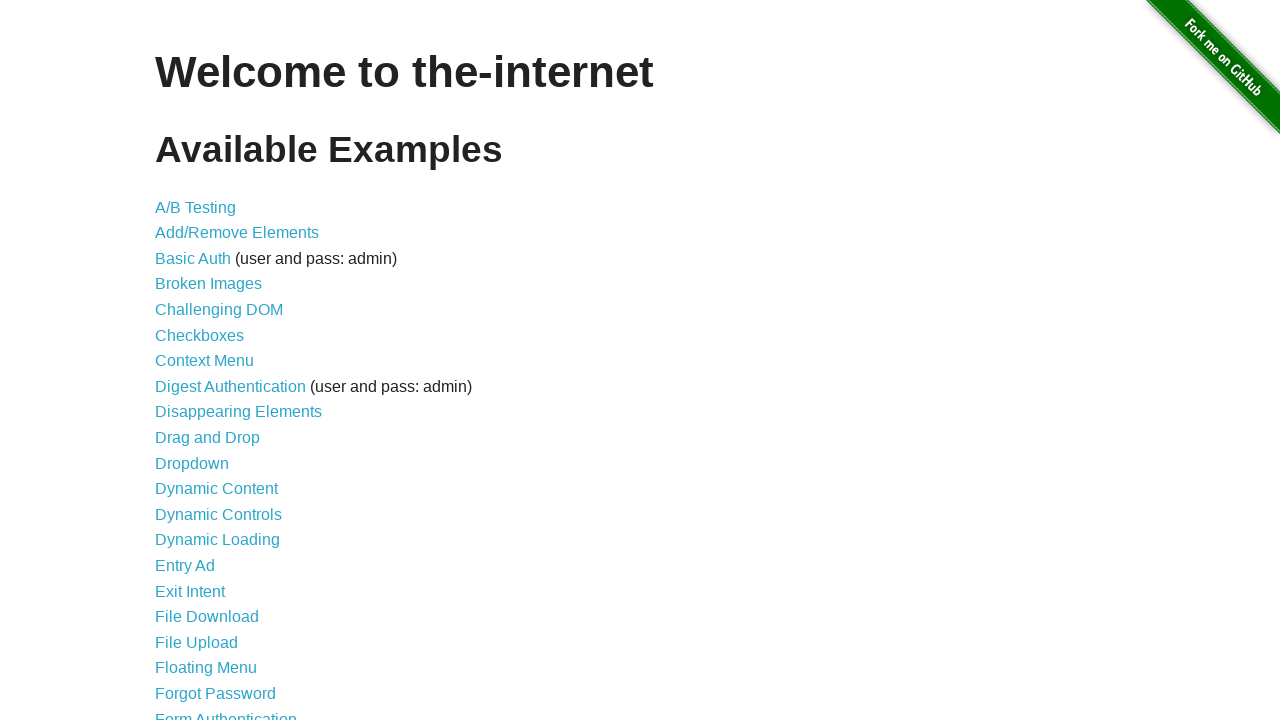

Clicked on Dynamic Content link at (216, 489) on a[href="/dynamic_content"]
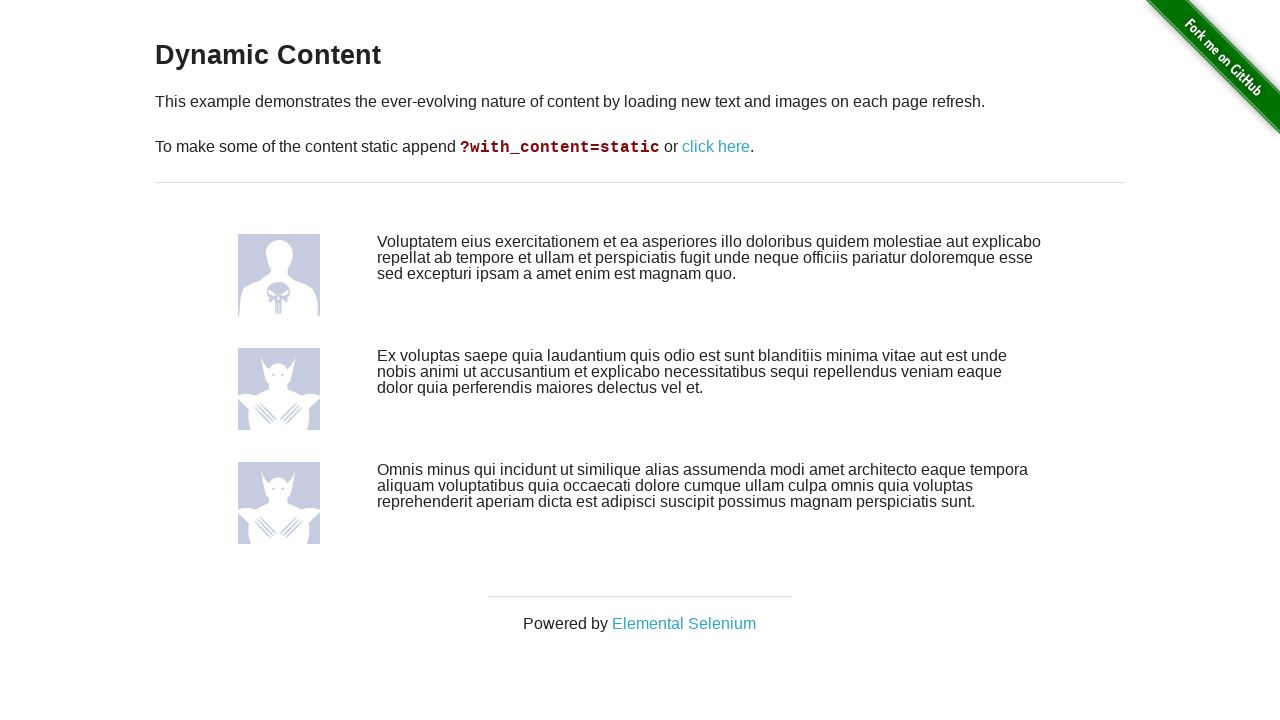

Dynamic content images loaded
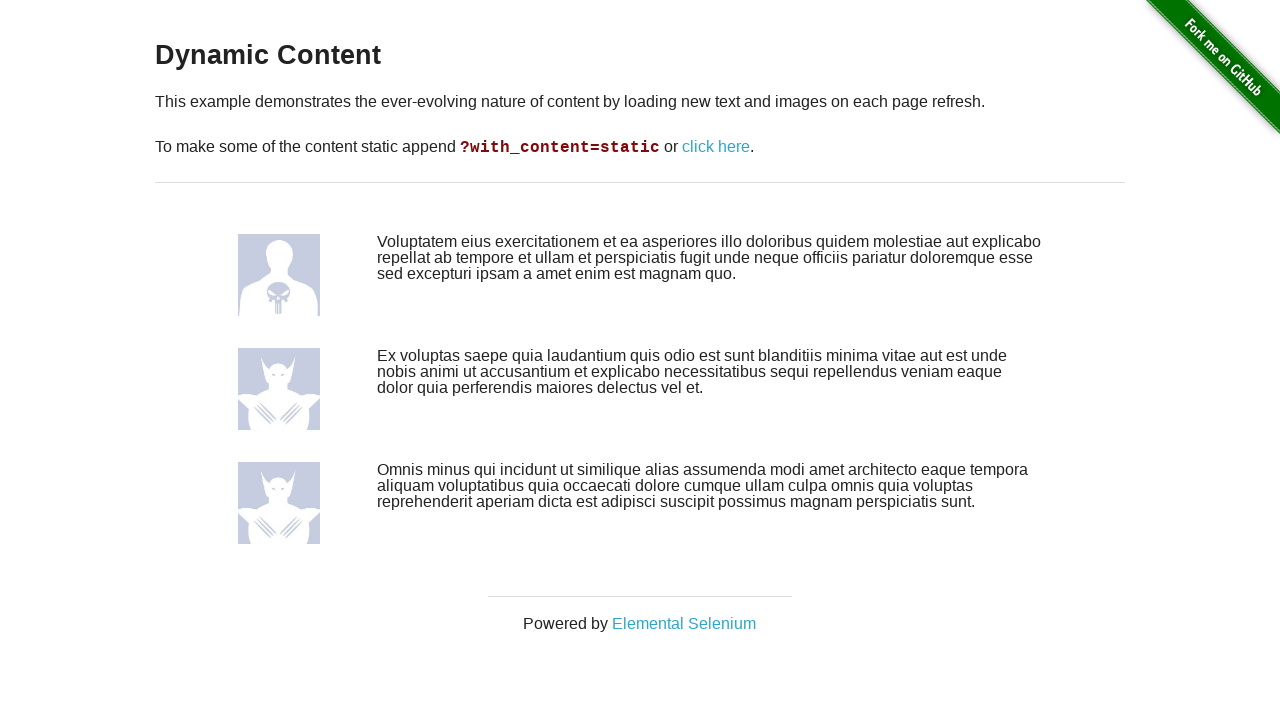

Page reloaded to refresh dynamic content
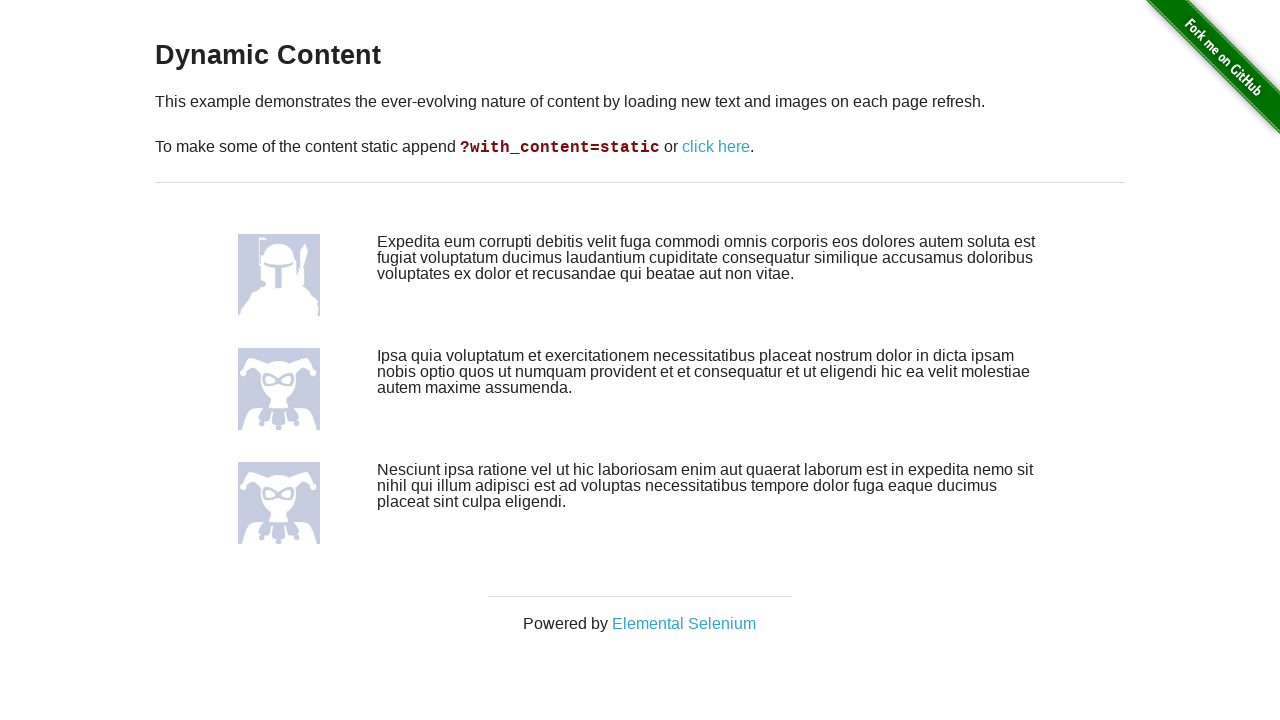

Dynamic content images loaded after first refresh
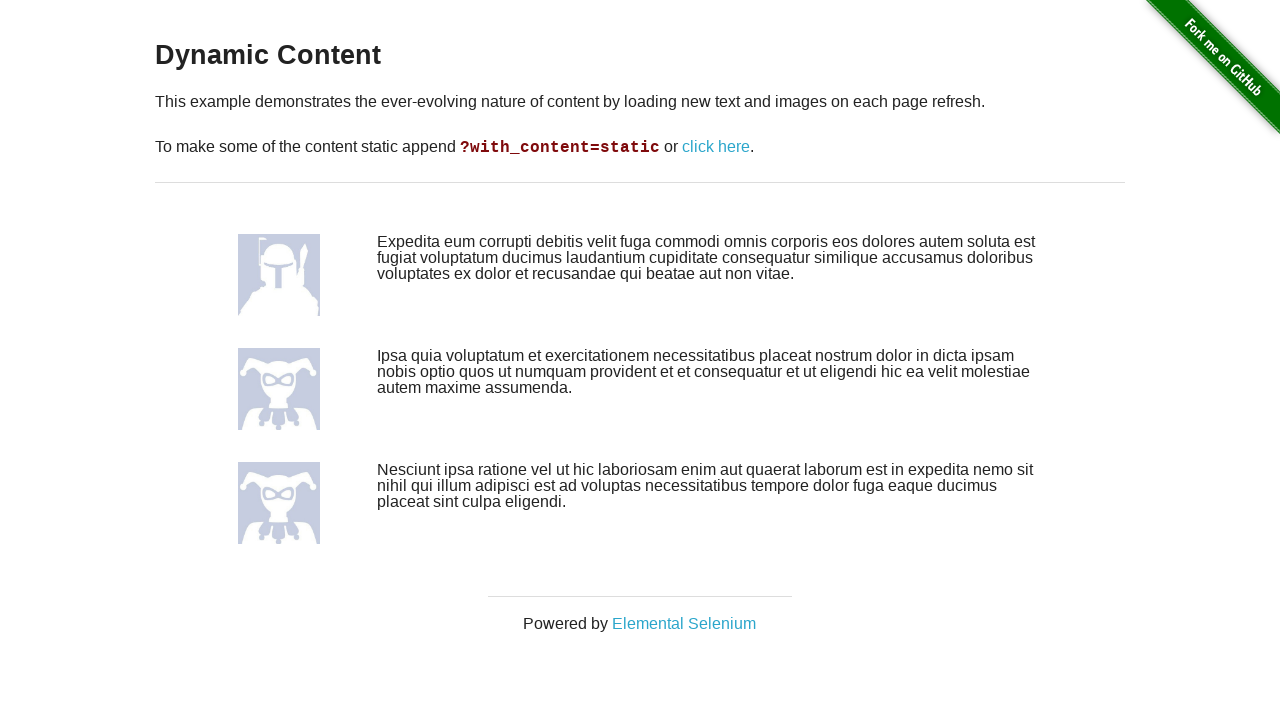

Page reloaded again to refresh dynamic content
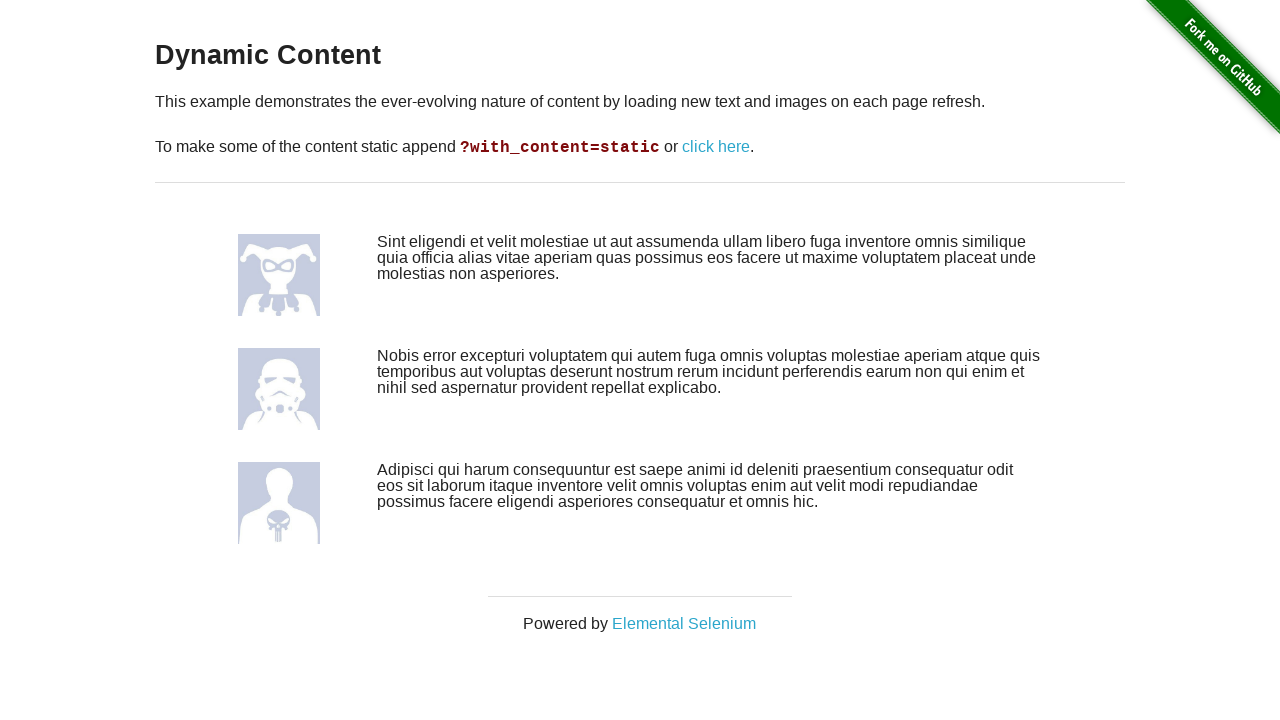

Dynamic content images loaded after second refresh
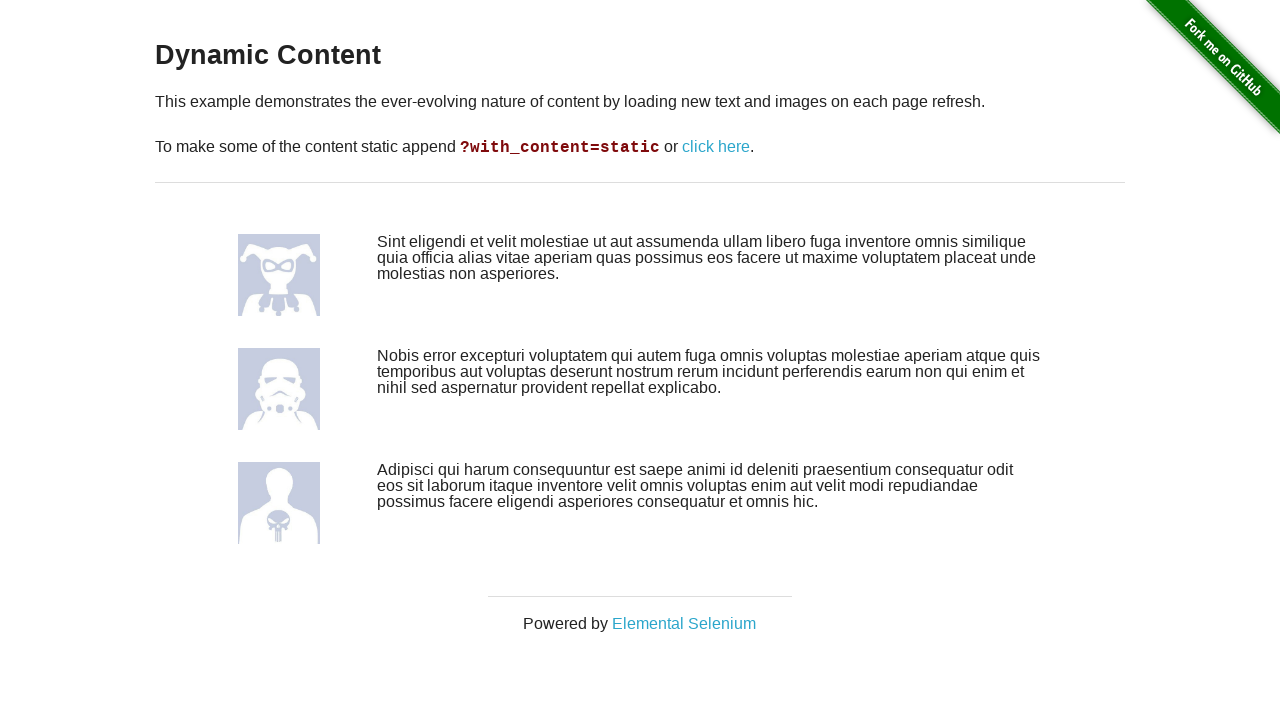

Navigated back to main page
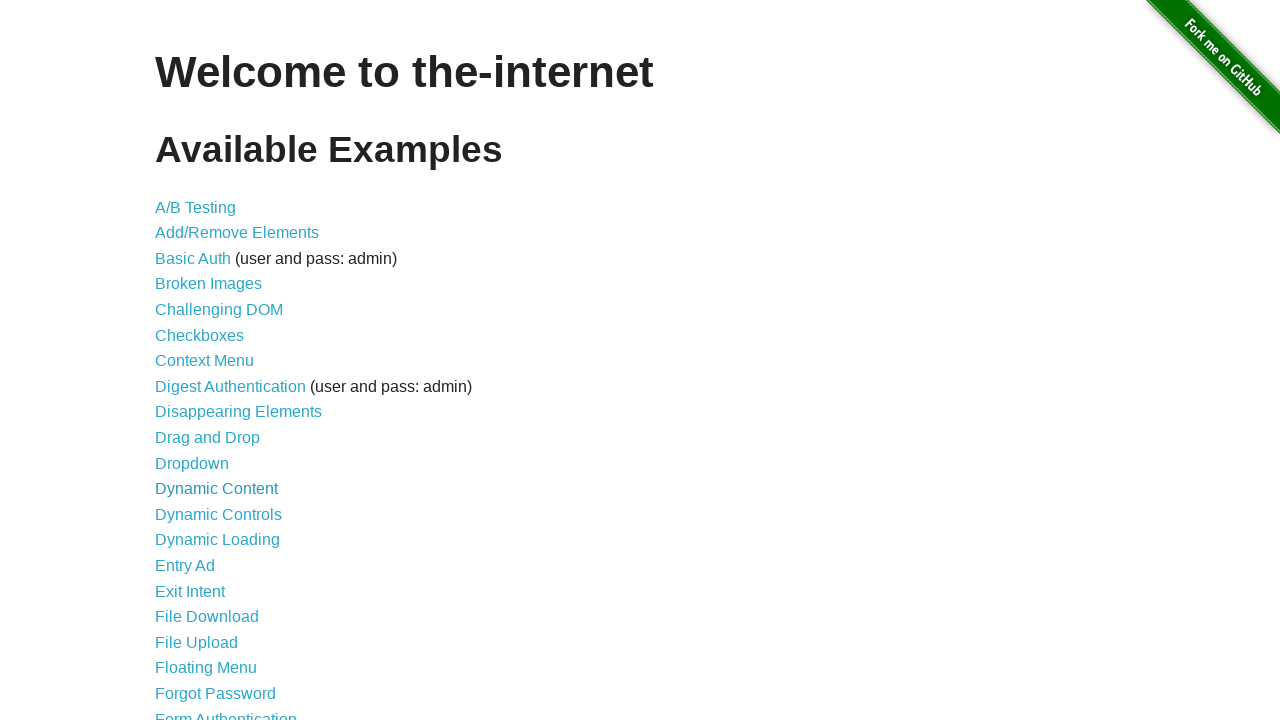

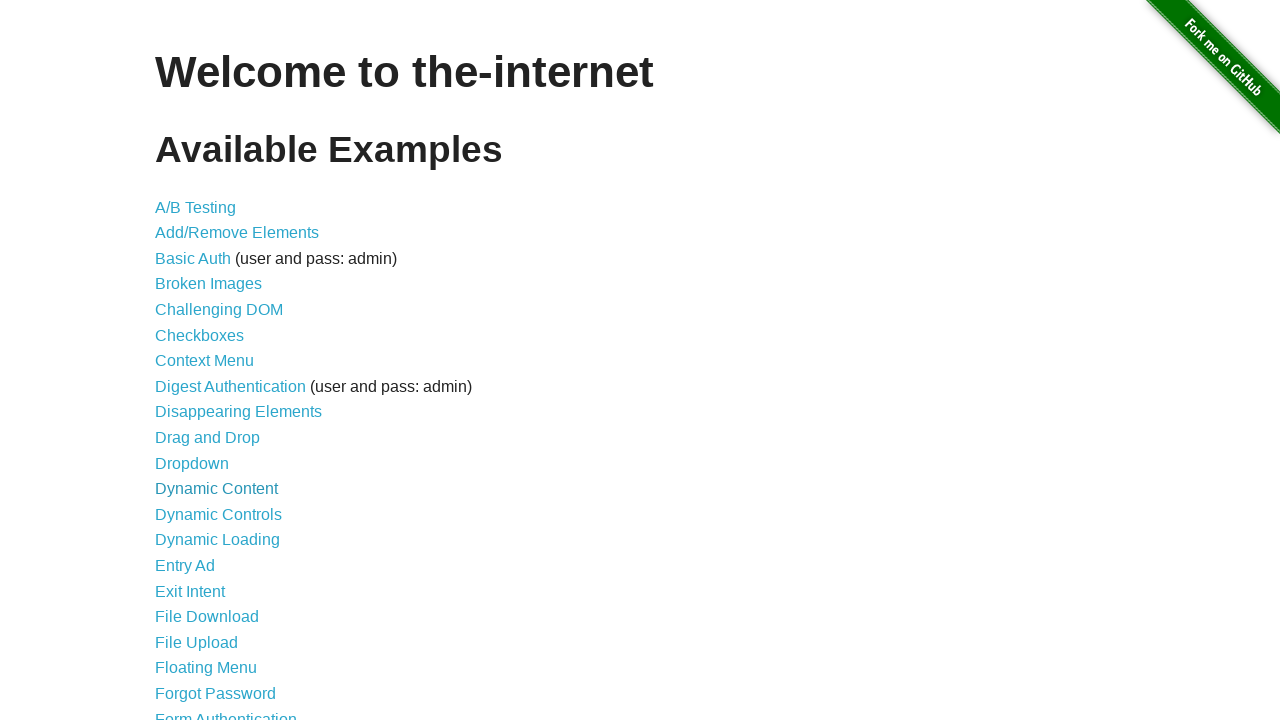